Tests that new todo items are appended to the bottom of the list and the counter shows correct count

Starting URL: https://demo.playwright.dev/todomvc

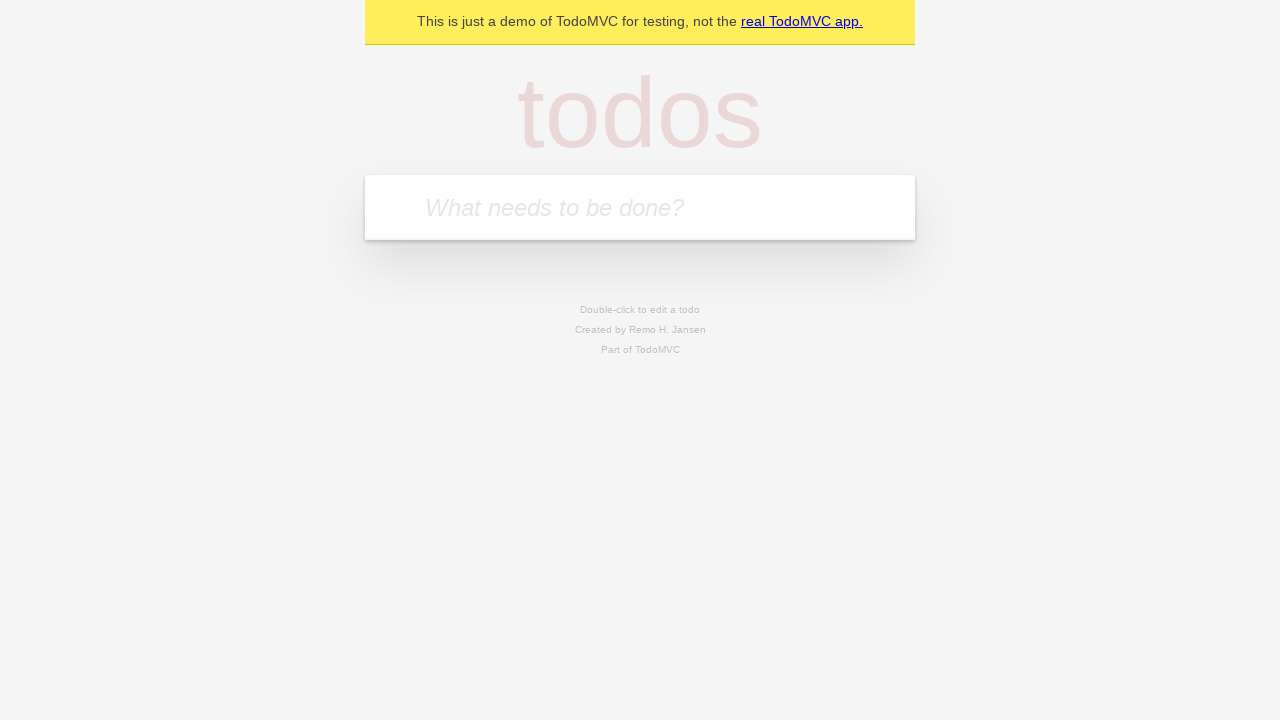

Located the 'What needs to be done?' input field
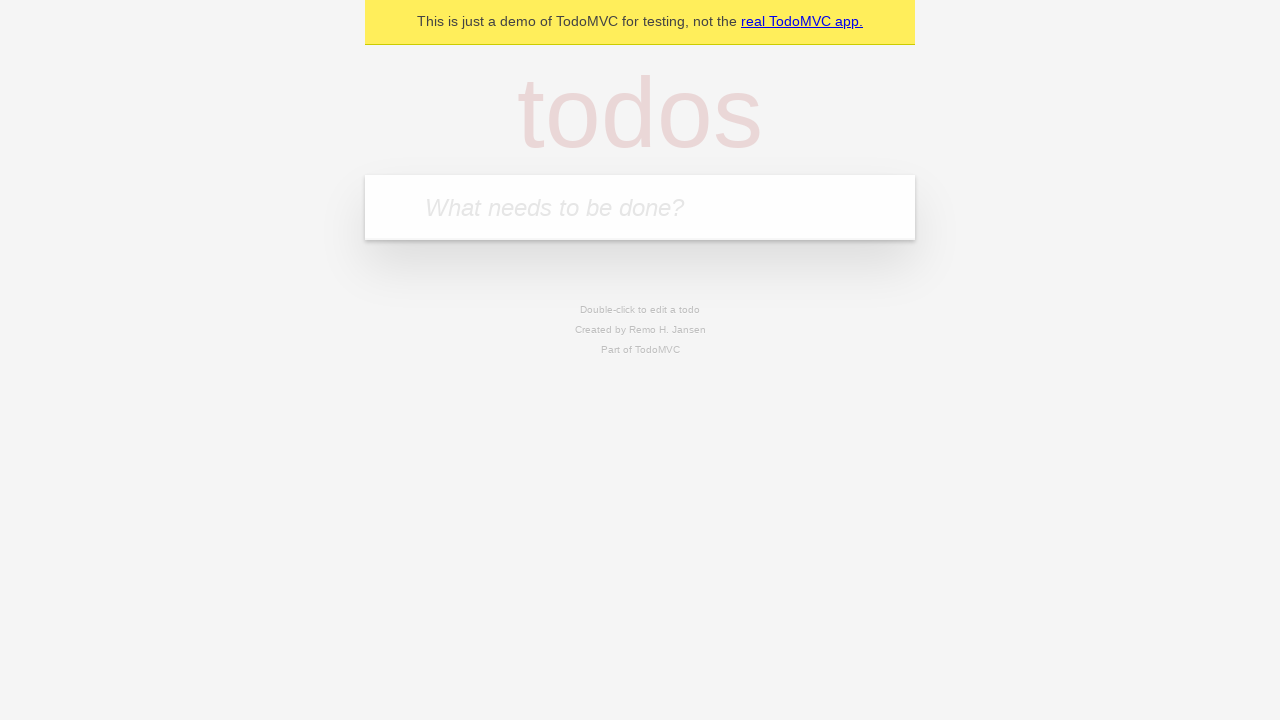

Filled todo input with 'buy some cheese' on internal:attr=[placeholder="What needs to be done?"i]
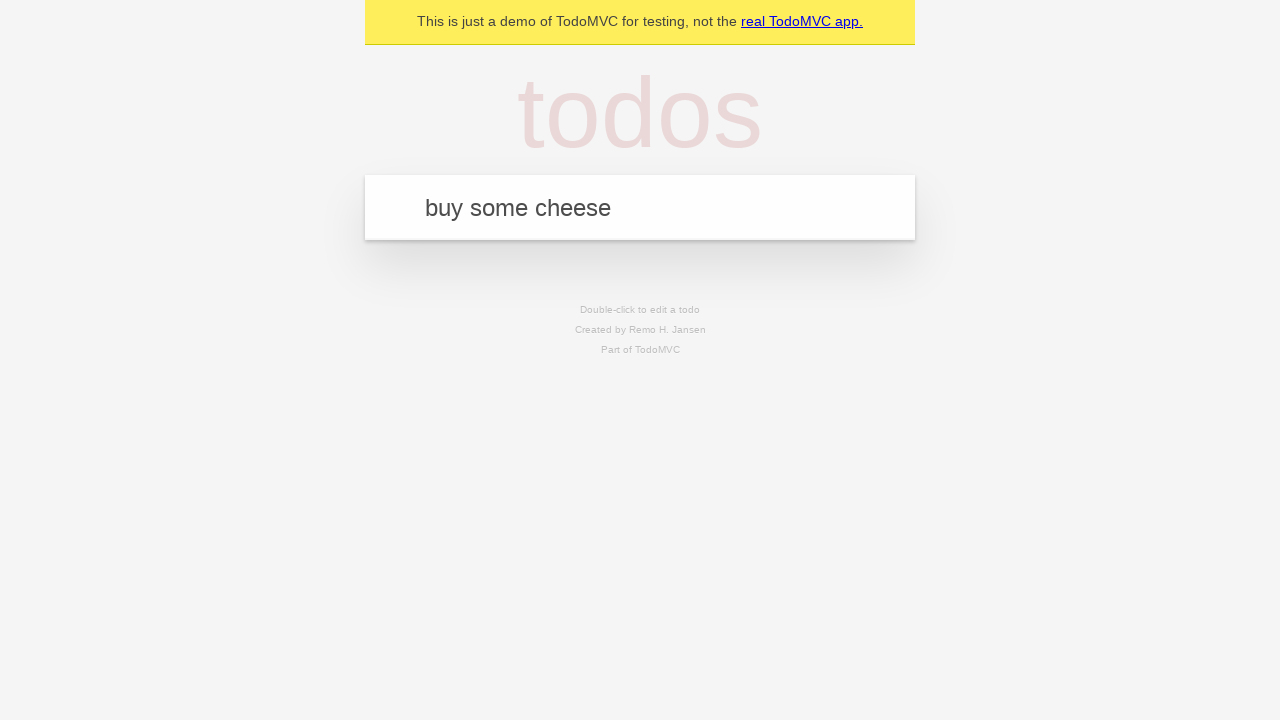

Pressed Enter to add todo item 'buy some cheese' on internal:attr=[placeholder="What needs to be done?"i]
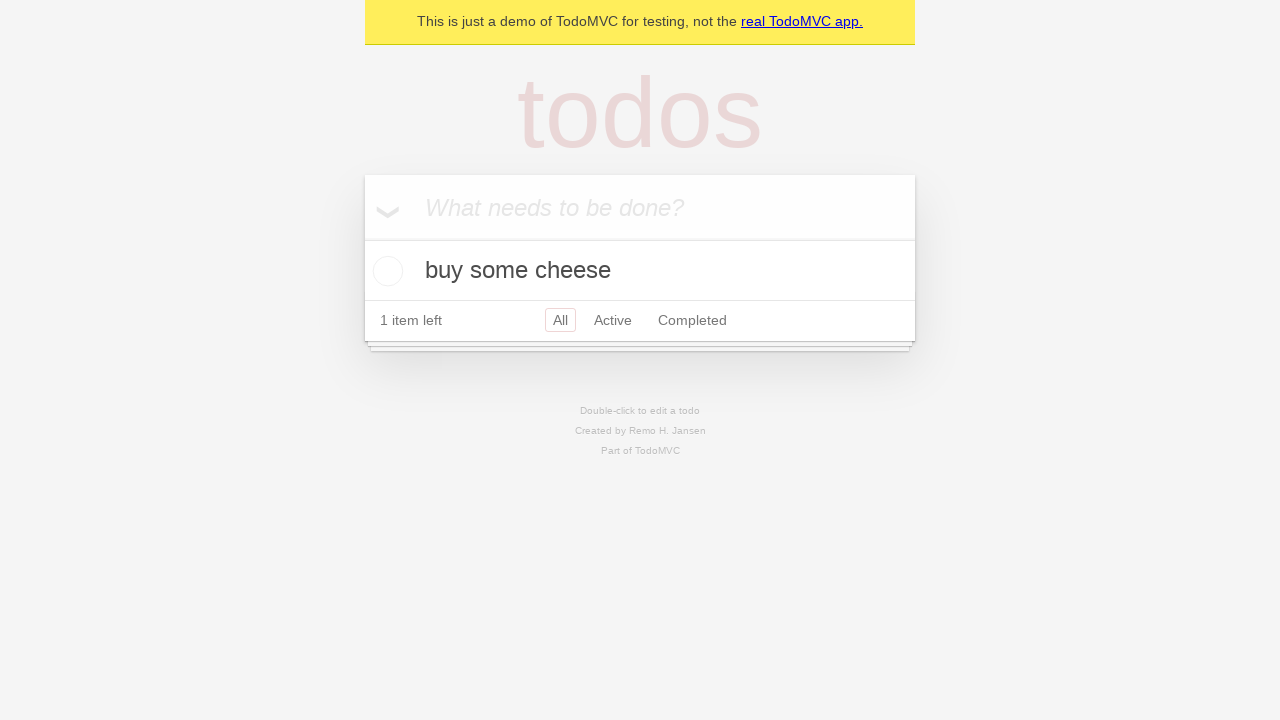

Filled todo input with 'feed the cat' on internal:attr=[placeholder="What needs to be done?"i]
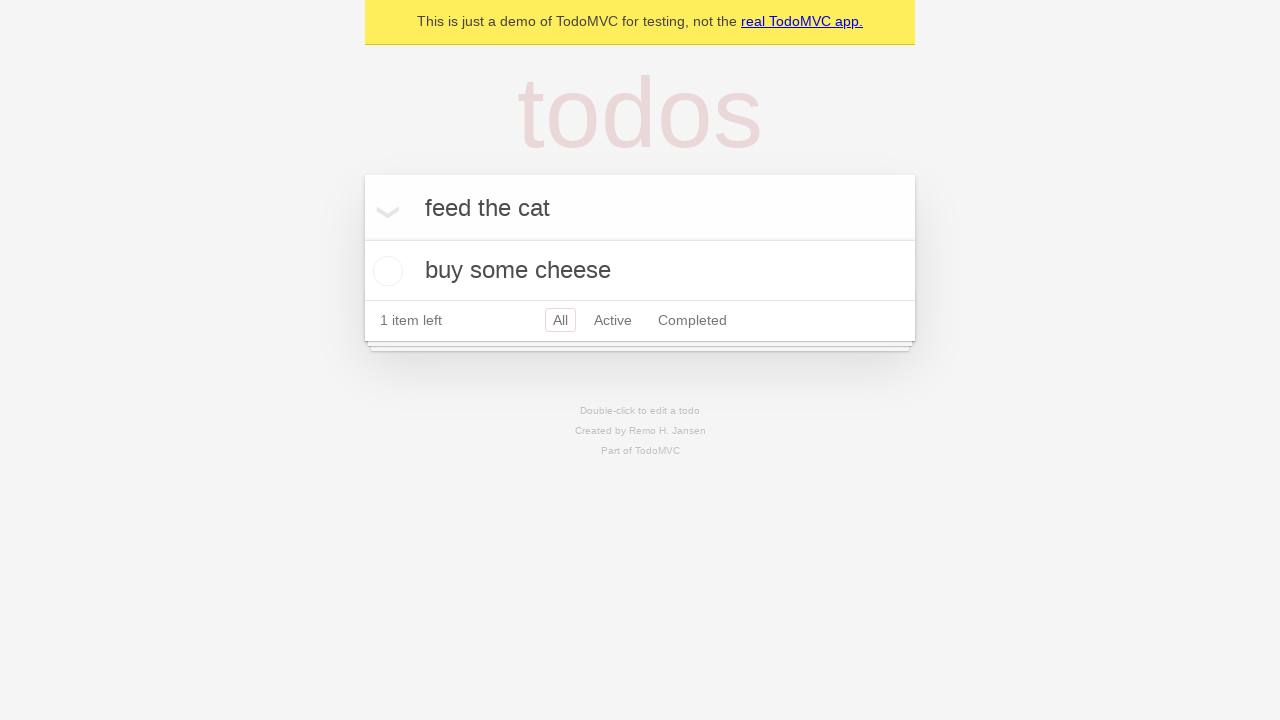

Pressed Enter to add todo item 'feed the cat' on internal:attr=[placeholder="What needs to be done?"i]
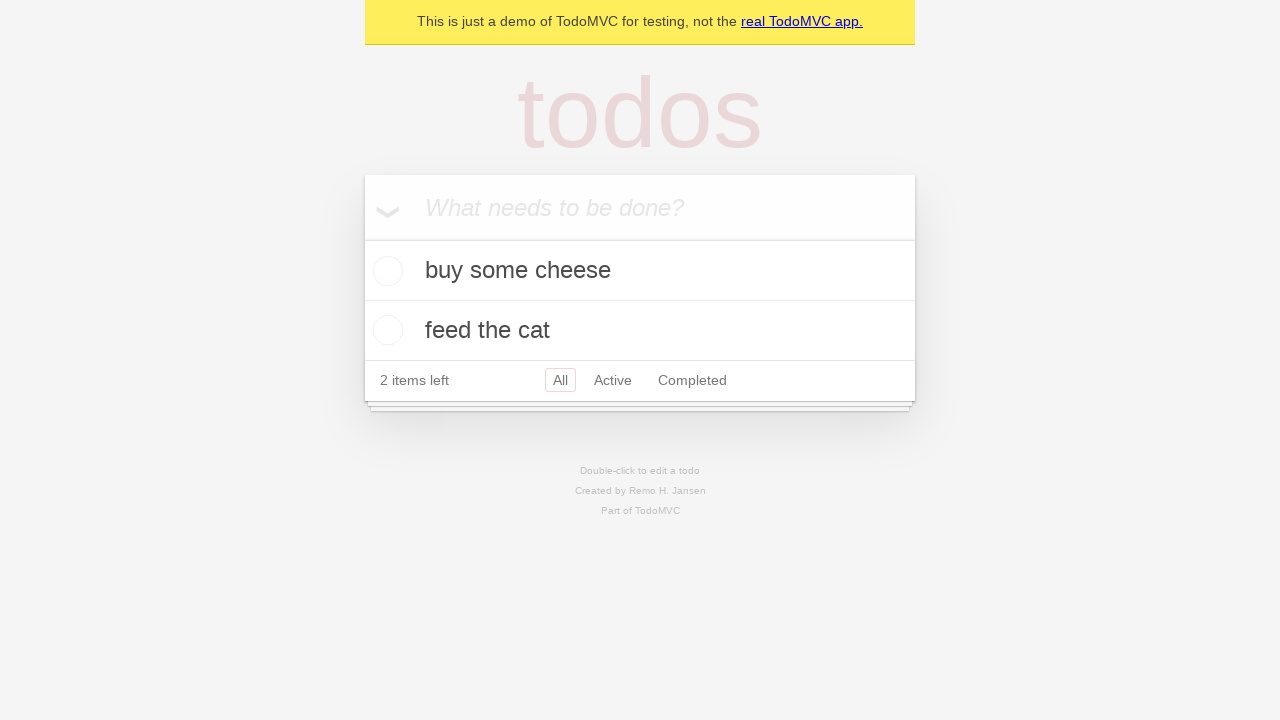

Filled todo input with 'book a doctors appointment' on internal:attr=[placeholder="What needs to be done?"i]
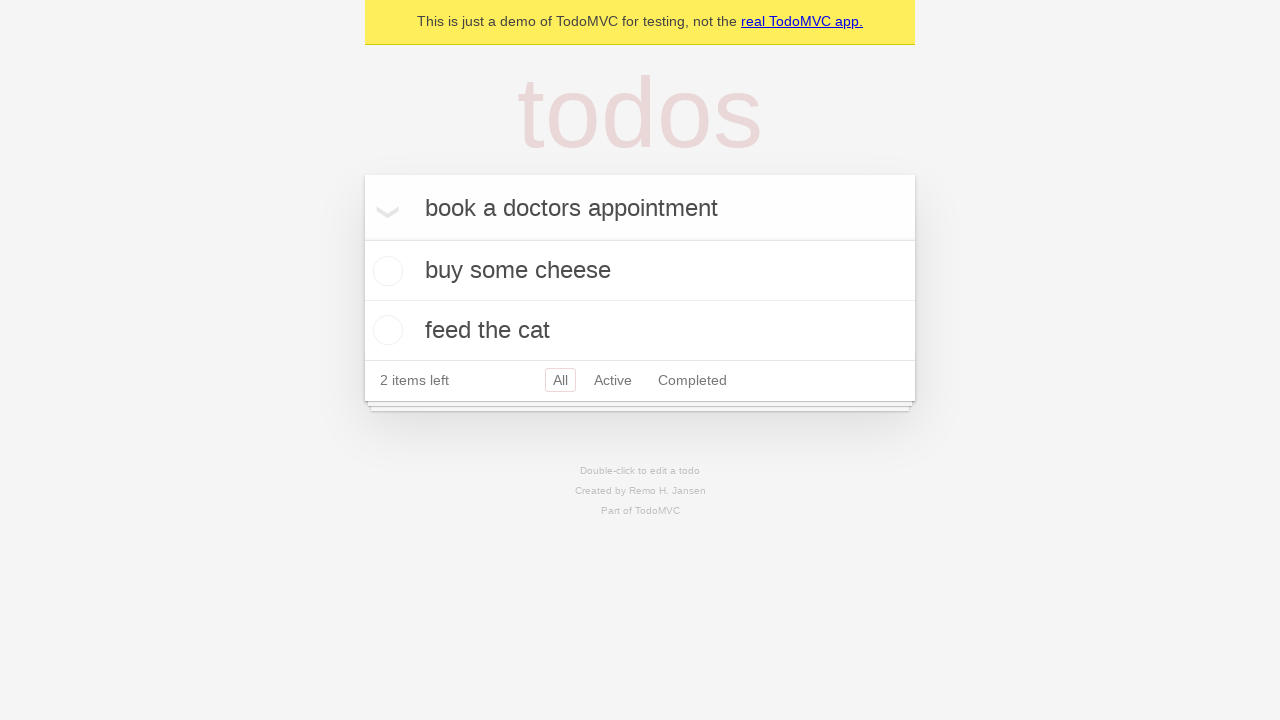

Pressed Enter to add todo item 'book a doctors appointment' on internal:attr=[placeholder="What needs to be done?"i]
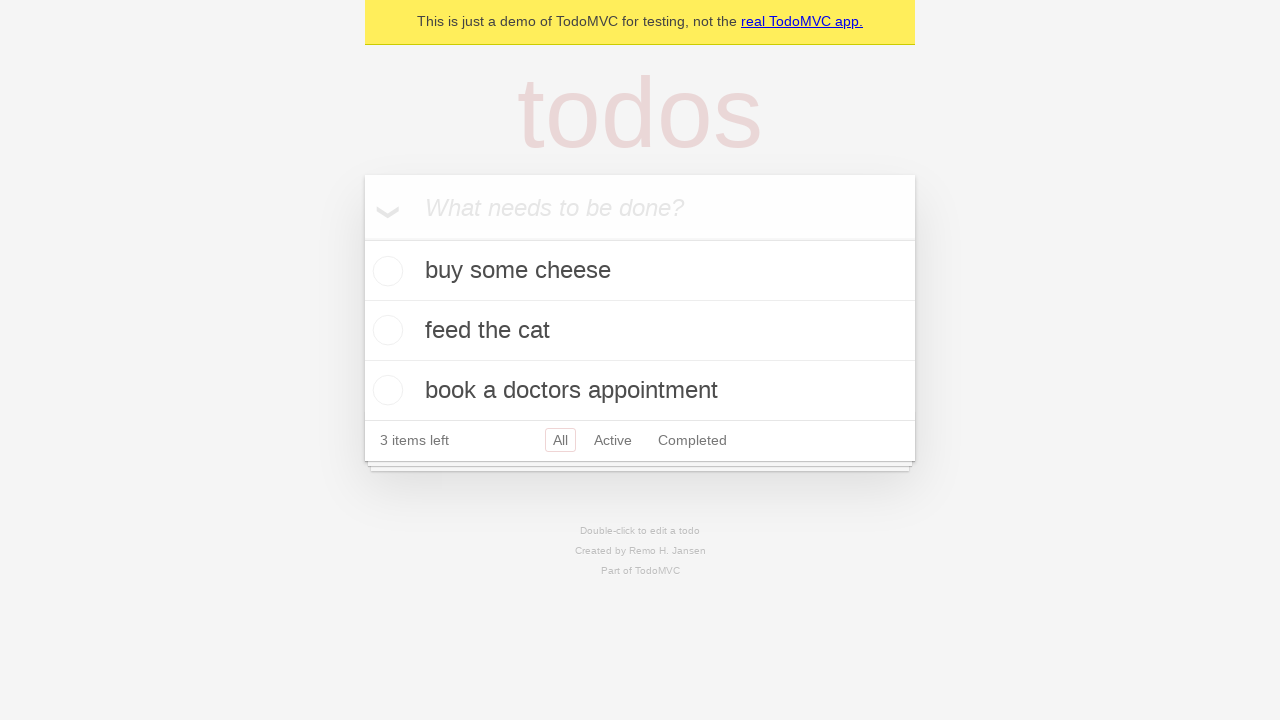

Verified that '3 items left' counter is displayed
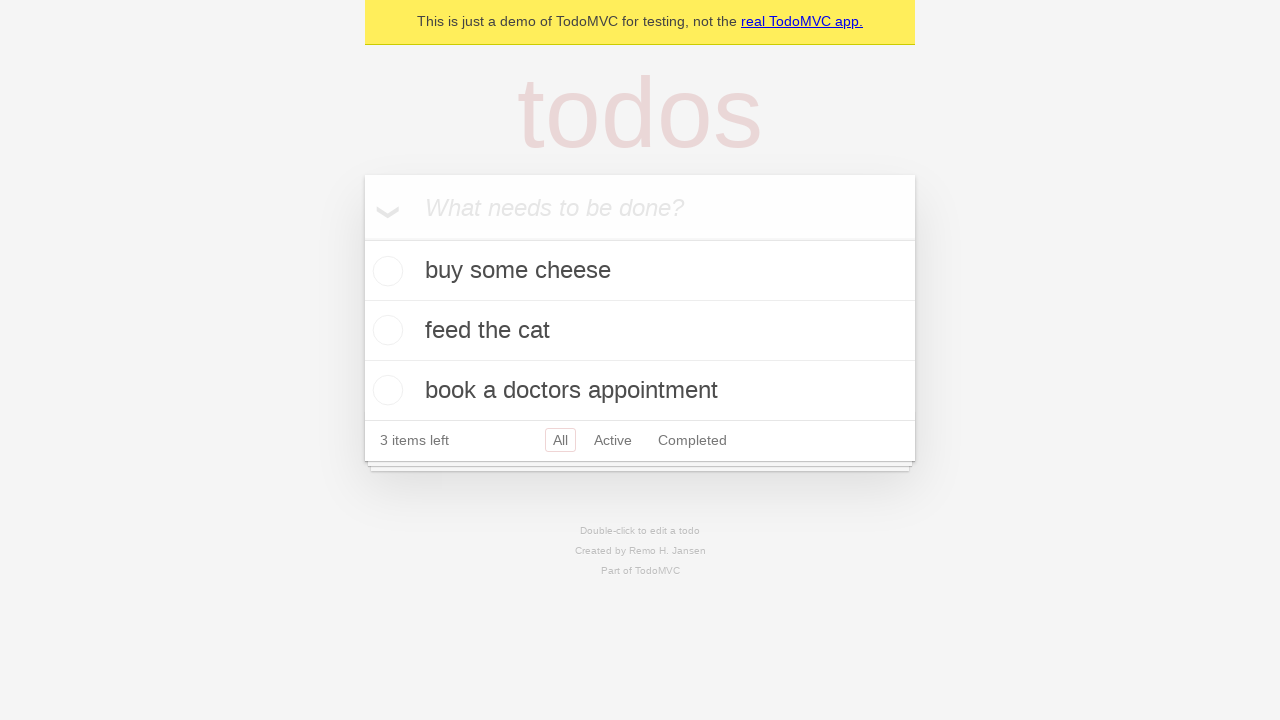

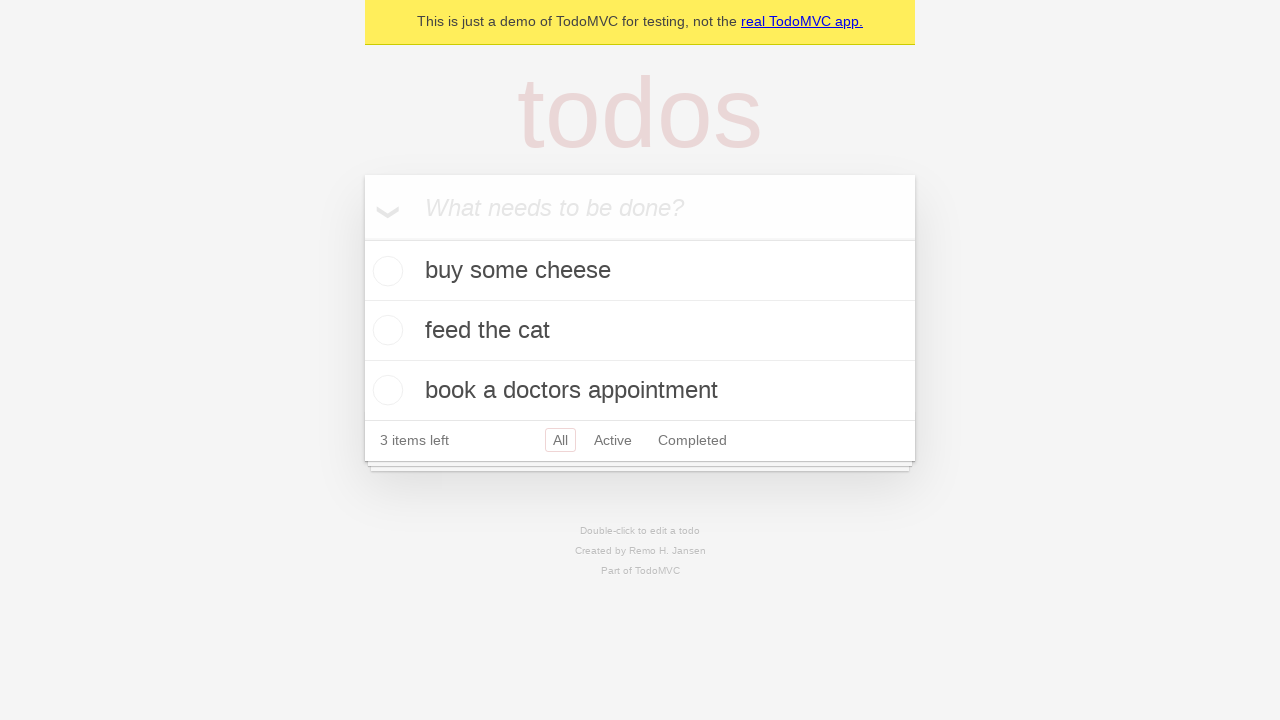